Tests that edits are cancelled when pressing Escape during editing.

Starting URL: https://demo.playwright.dev/todomvc

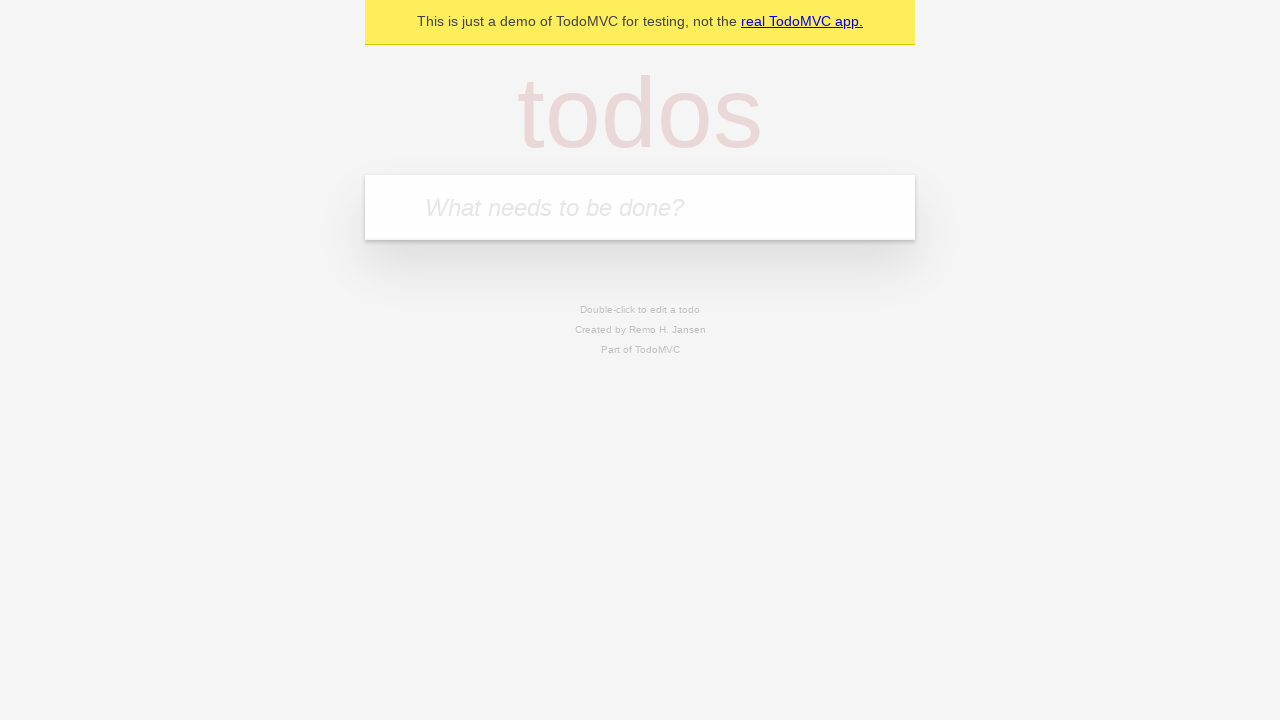

Filled input field with 'buy some cheese' on internal:attr=[placeholder="What needs to be done?"i]
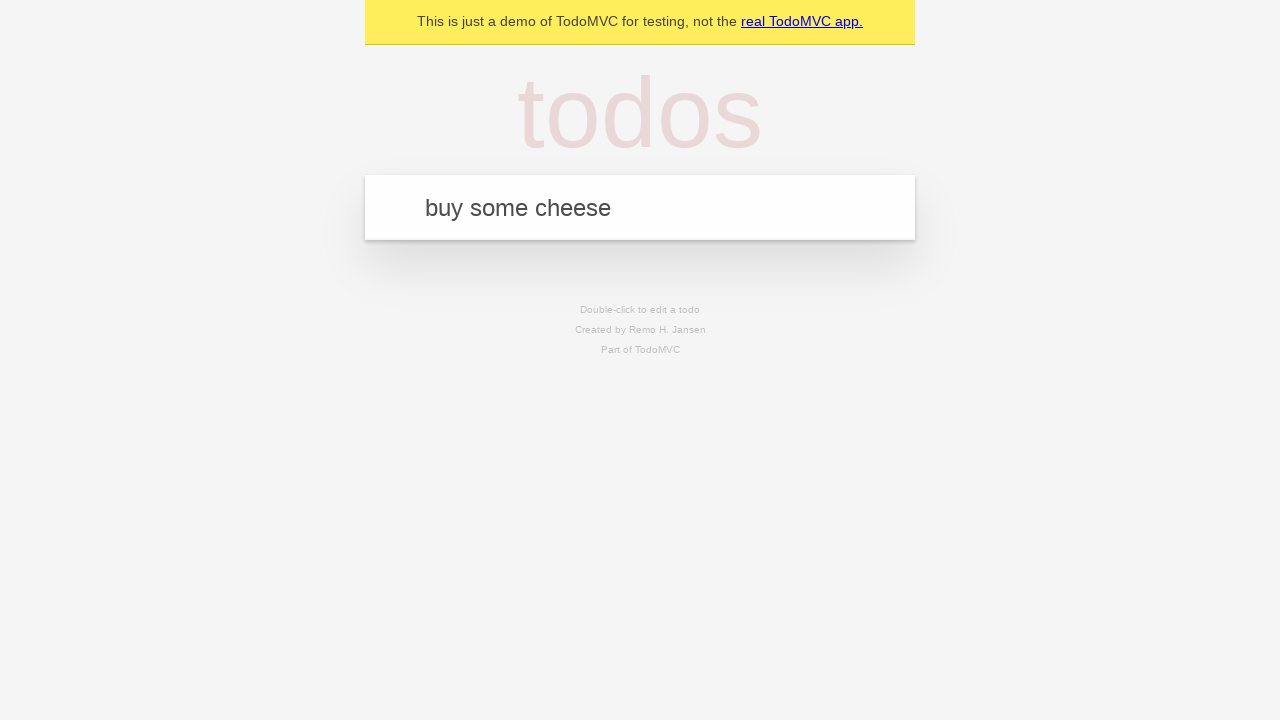

Pressed Enter to create first todo on internal:attr=[placeholder="What needs to be done?"i]
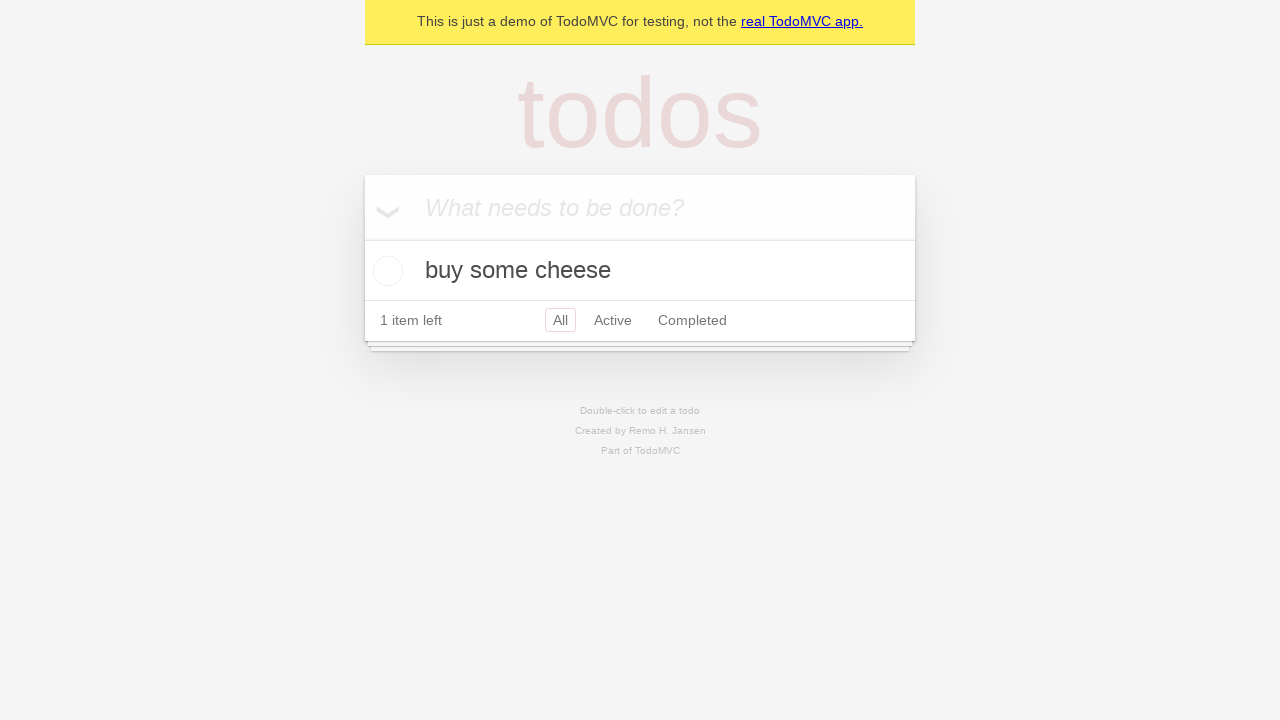

Filled input field with 'feed the cat' on internal:attr=[placeholder="What needs to be done?"i]
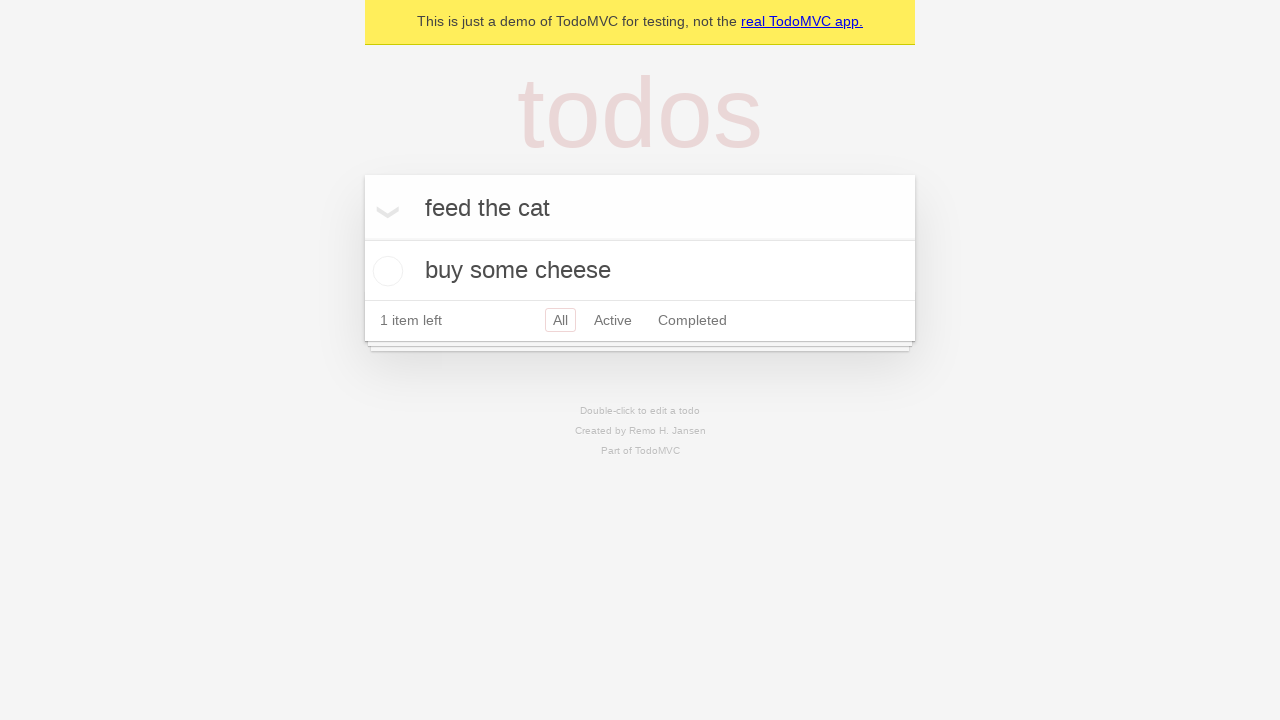

Pressed Enter to create second todo on internal:attr=[placeholder="What needs to be done?"i]
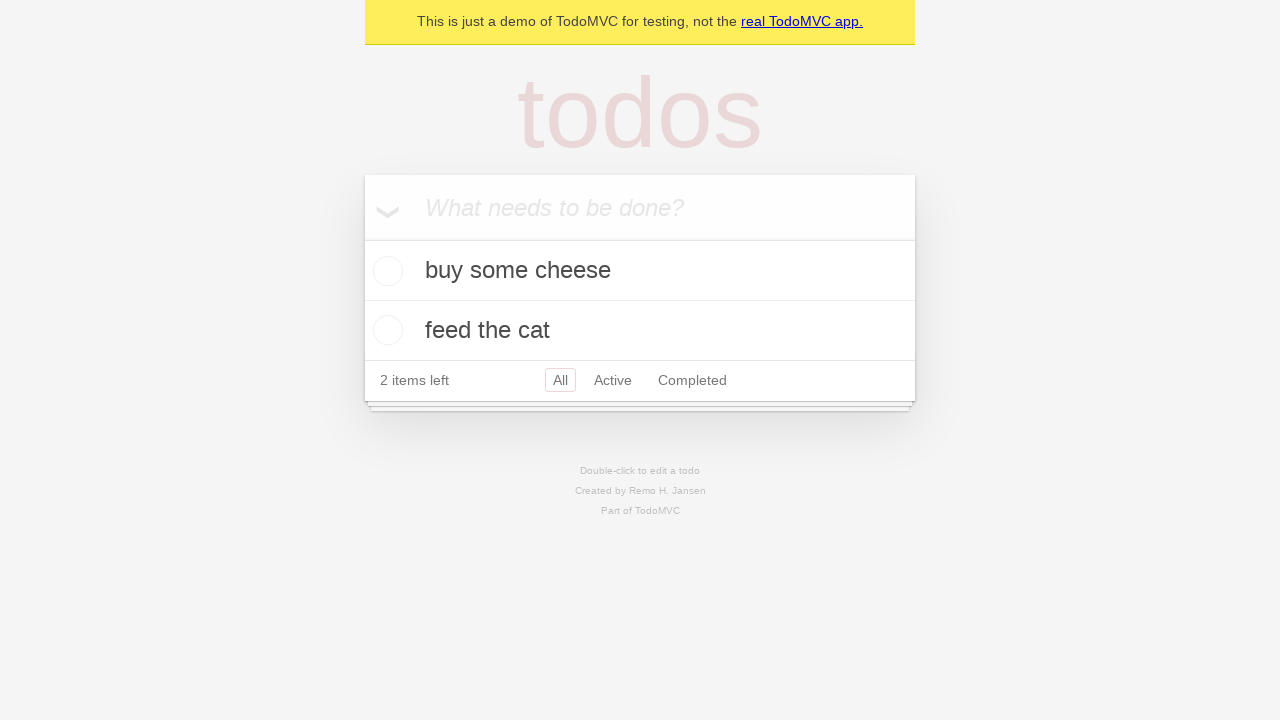

Filled input field with 'book a doctors appointment' on internal:attr=[placeholder="What needs to be done?"i]
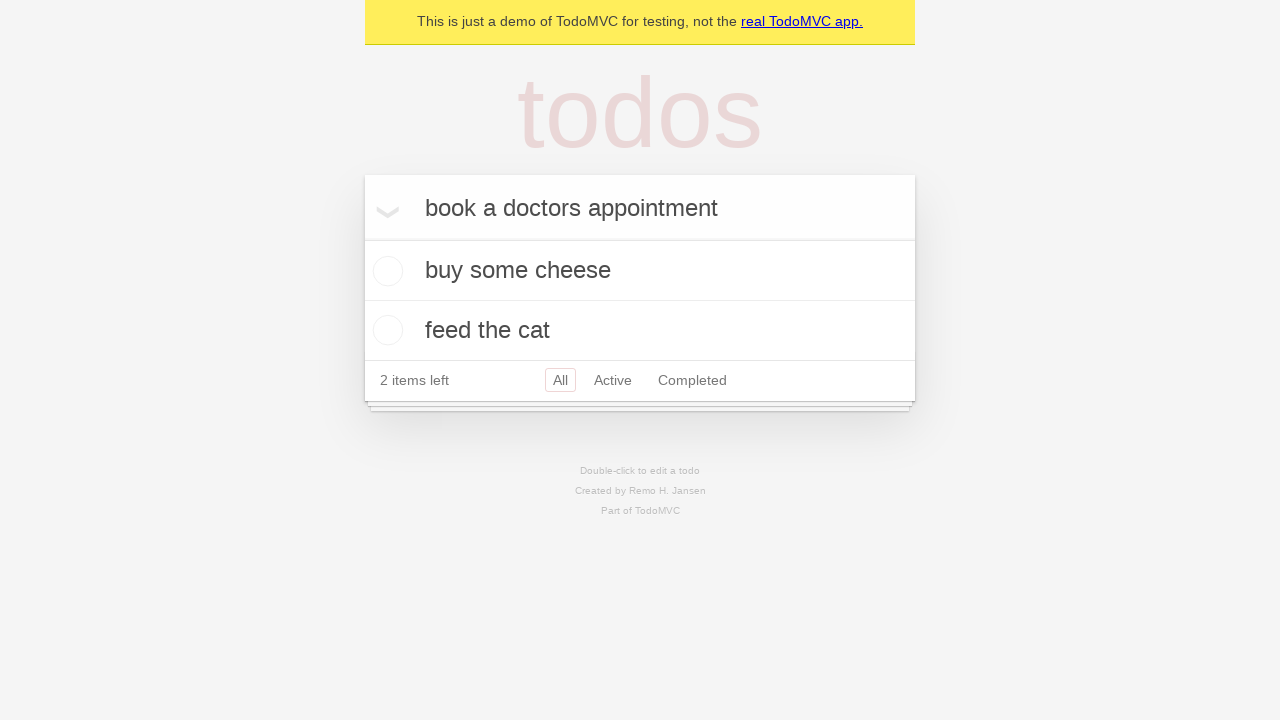

Pressed Enter to create third todo on internal:attr=[placeholder="What needs to be done?"i]
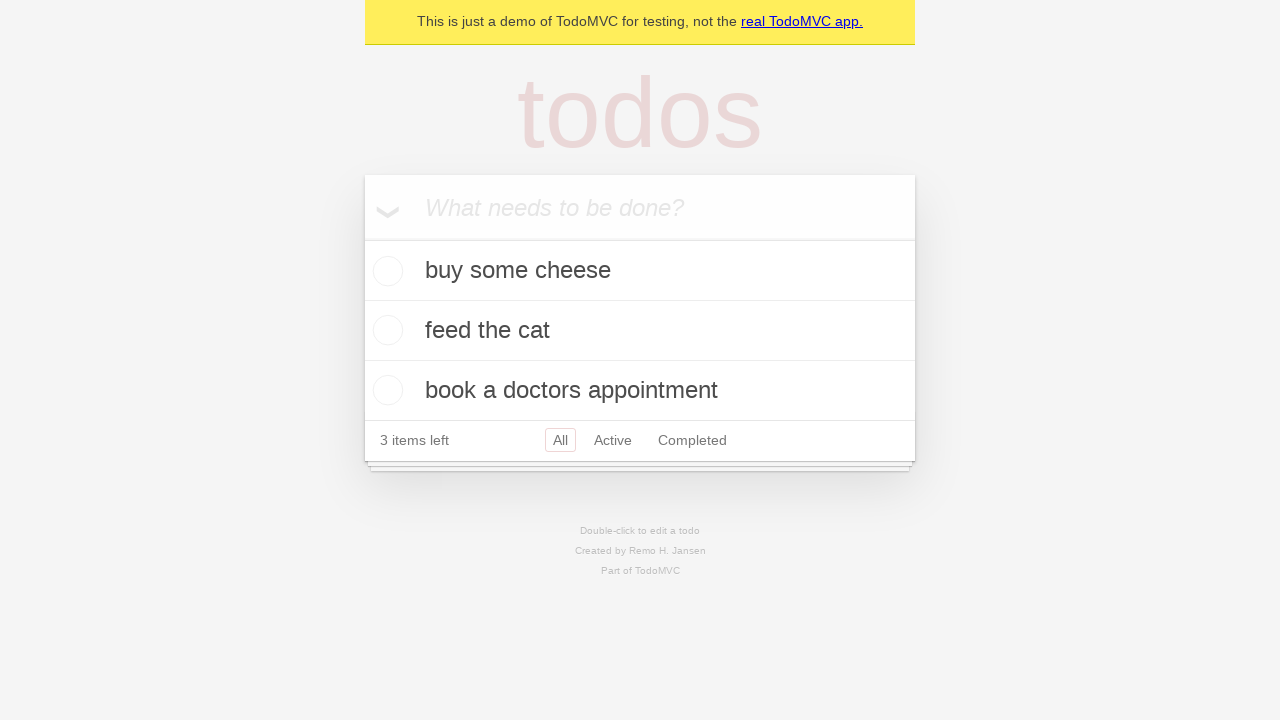

Double-clicked on second todo to enter edit mode at (640, 331) on .todo-list li >> nth=1
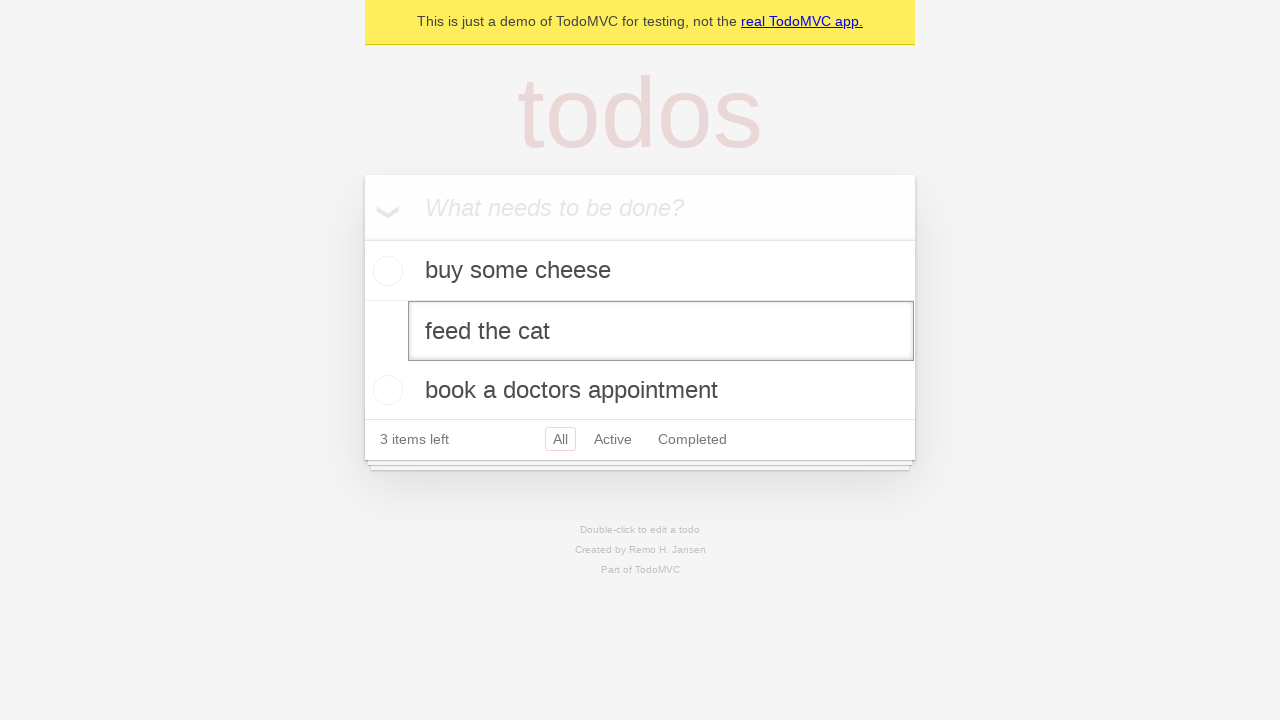

Filled edit field with 'buy some sausages' on .todo-list li >> nth=1 >> .edit
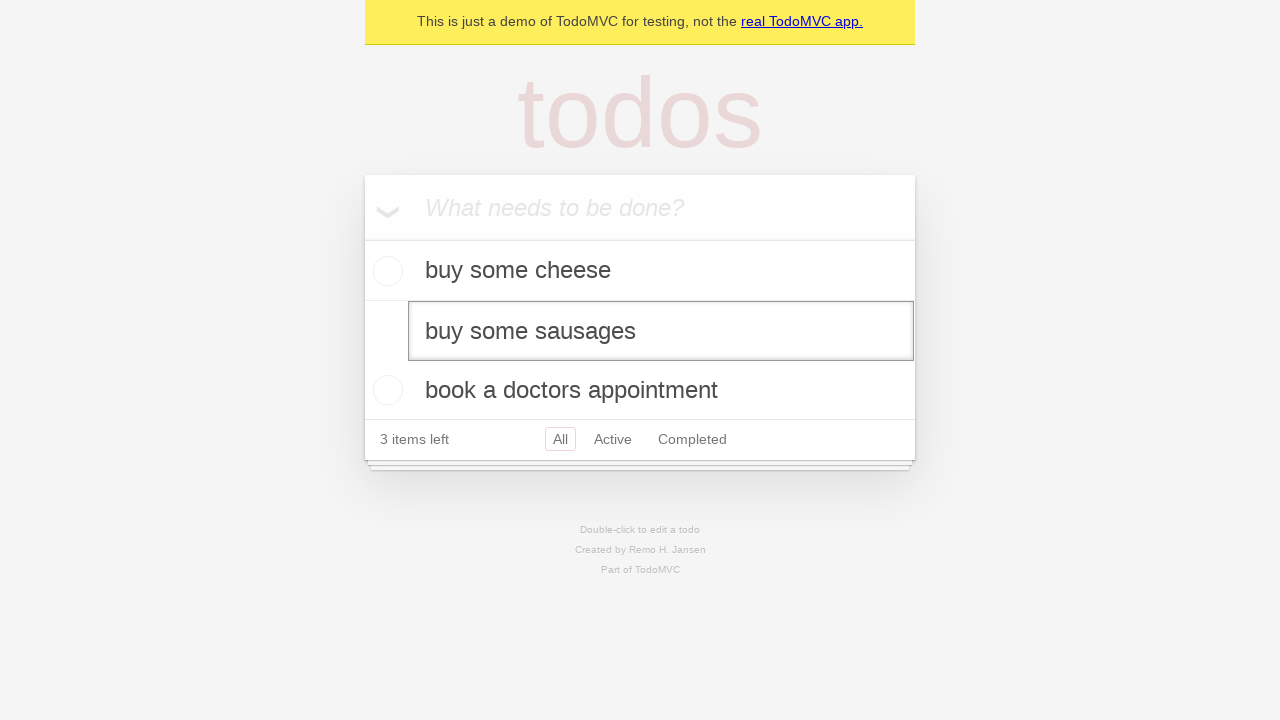

Pressed Escape to cancel editing on .todo-list li >> nth=1 >> .edit
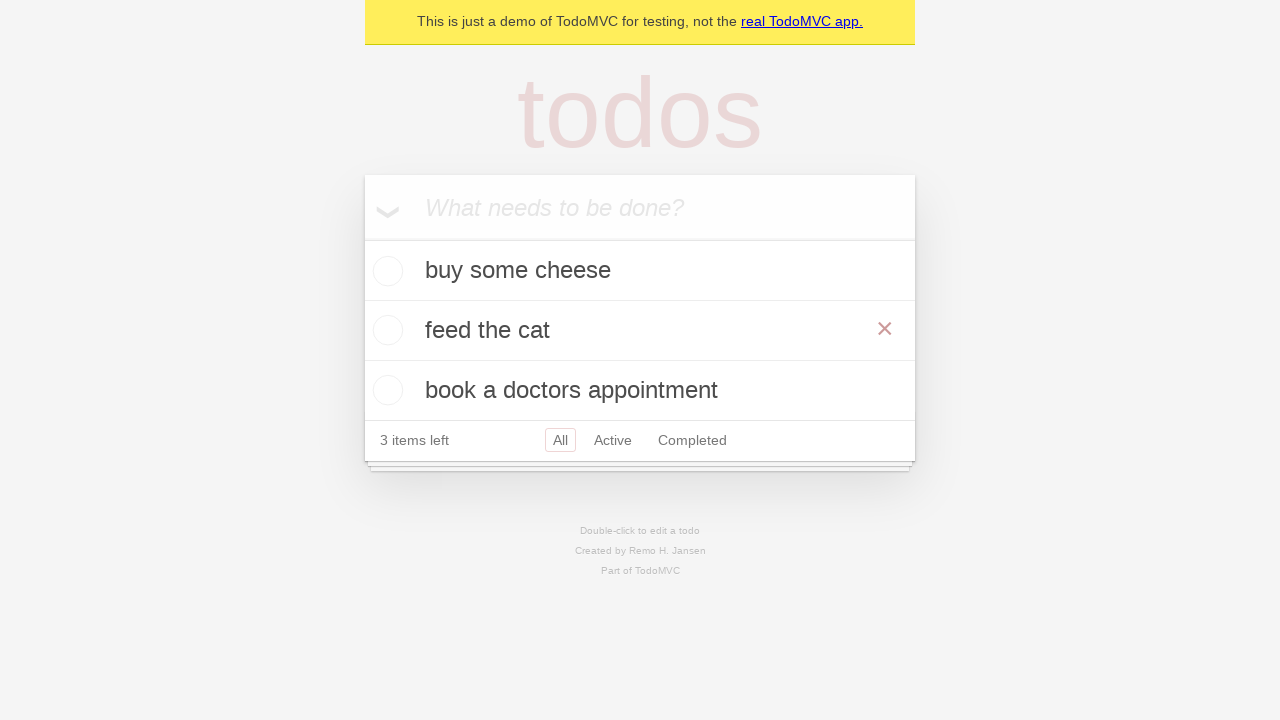

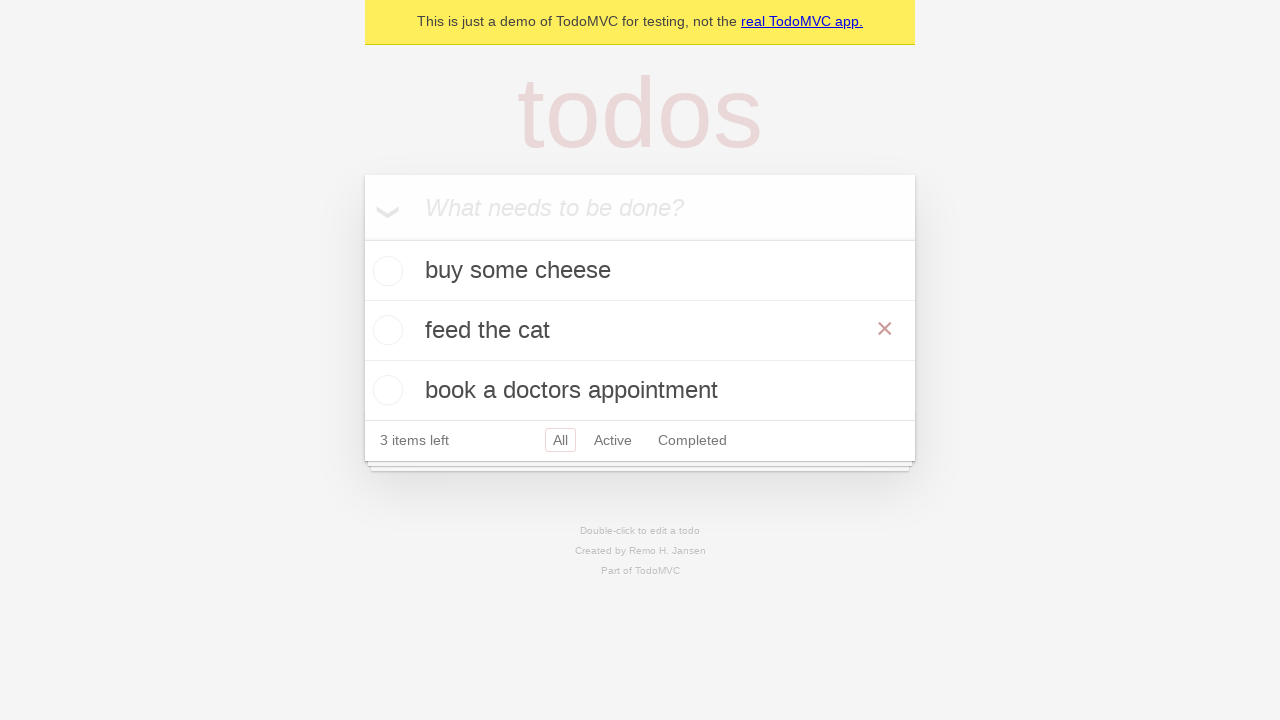